Verifies that the OrangeHRM demo site redirects to the login URL correctly

Starting URL: https://opensource-demo.orangehrmlive.com/

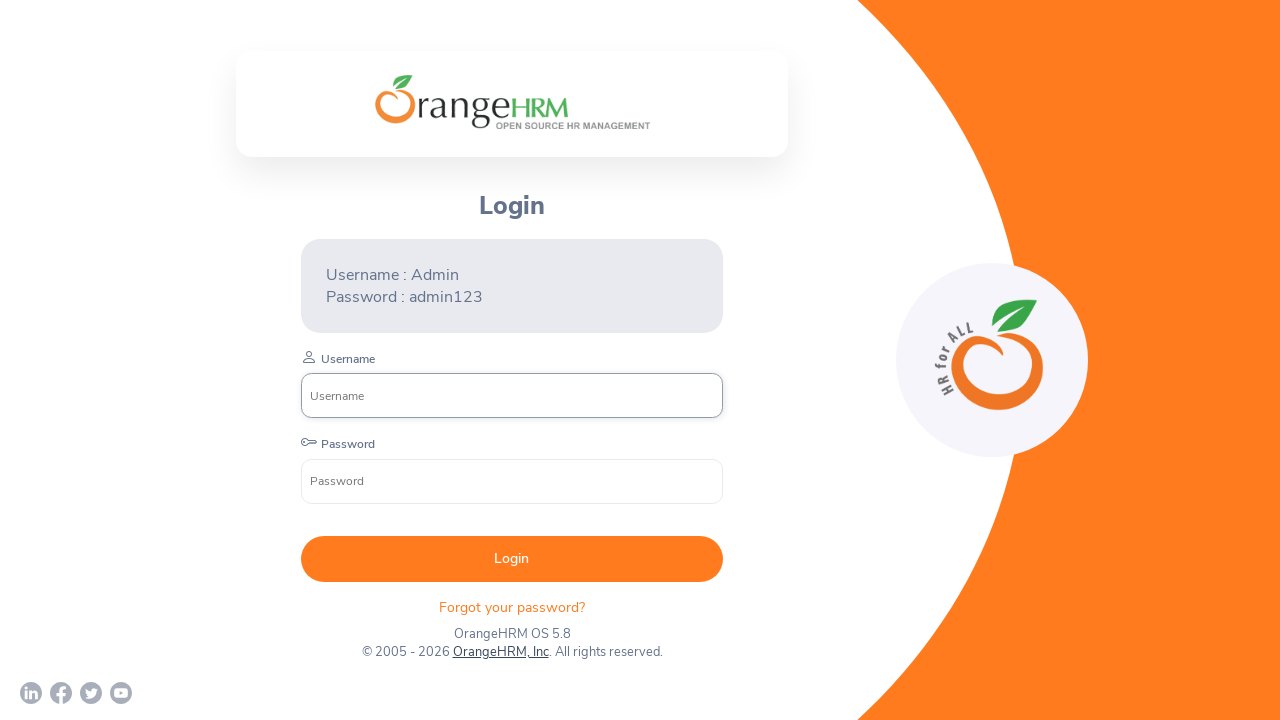

Waited for page to reach networkidle state
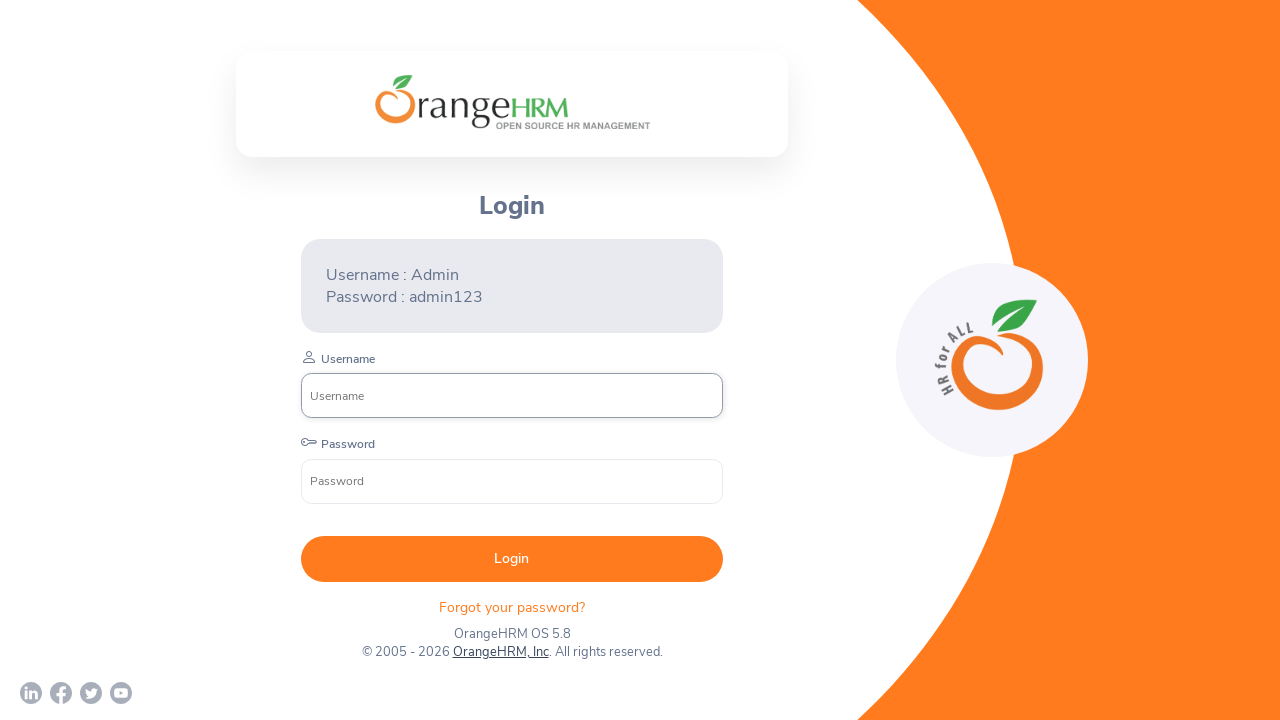

Verified that page redirected to the correct login URL
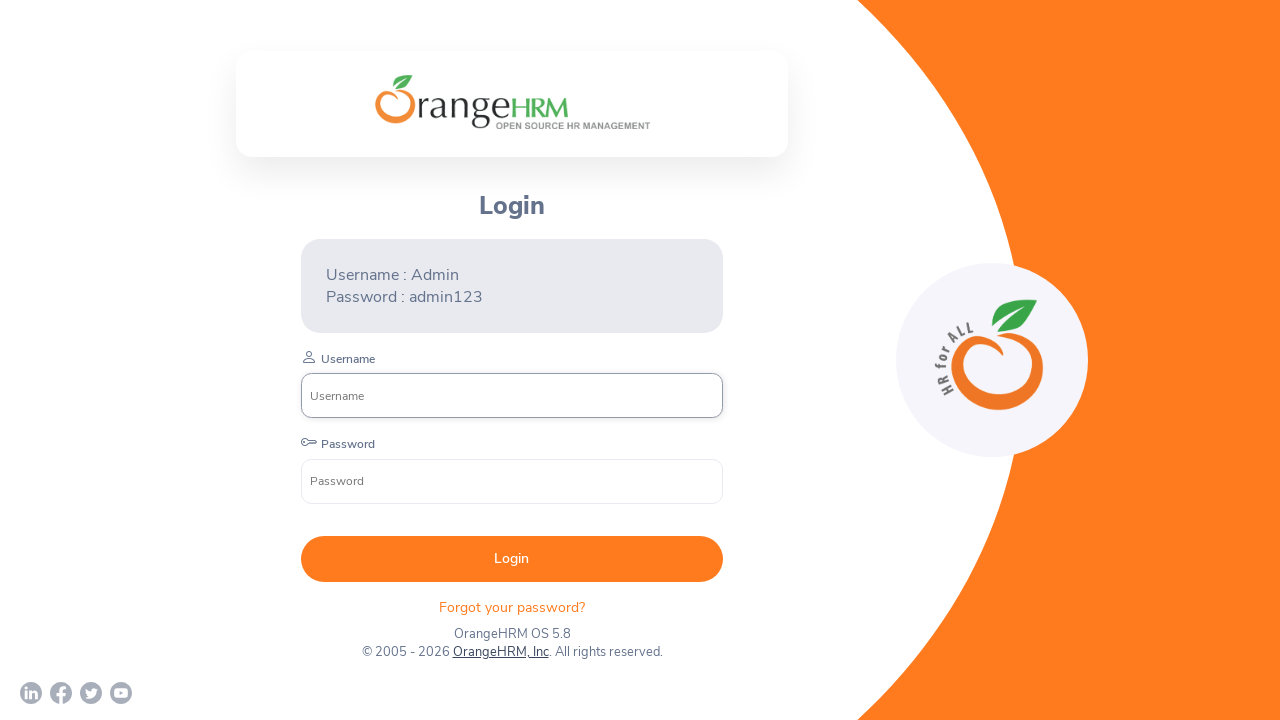

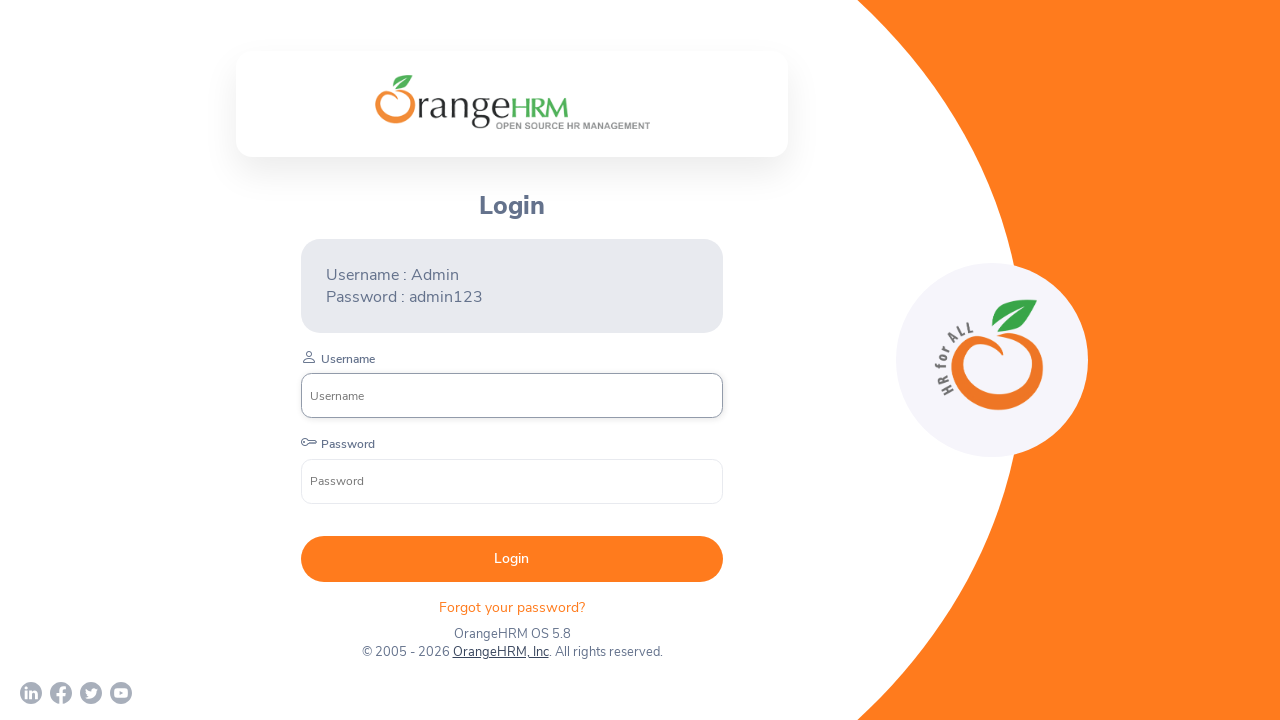